Fills out an online admission form with personal details, academic information, course preferences, and submits the form

Starting URL: https://www.mindrisers.com.np/online-admission

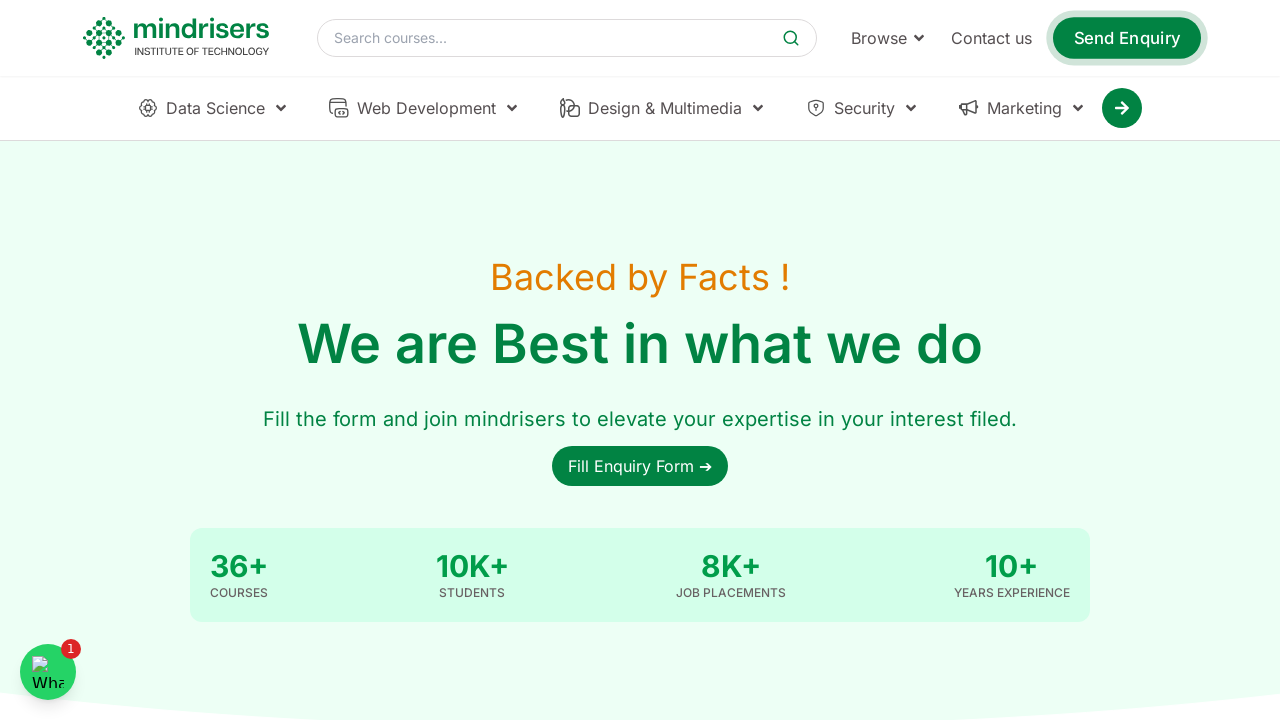

Scrolled down 900px to reach the form section
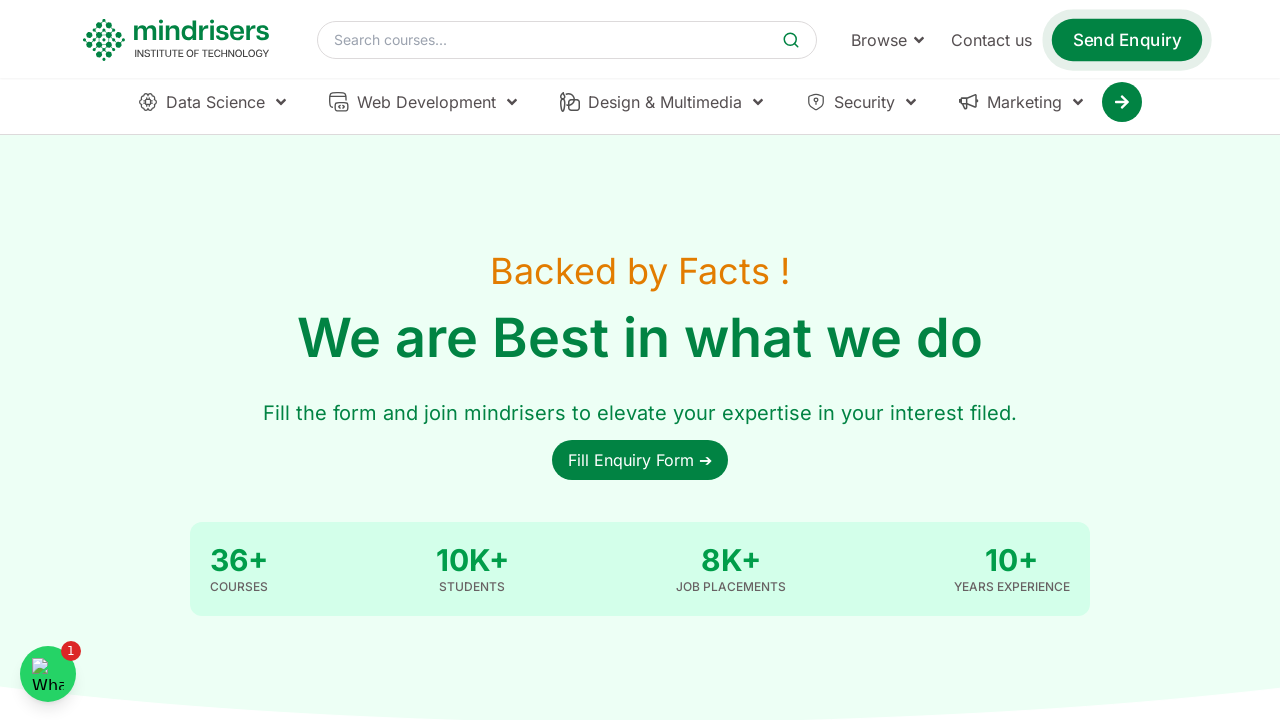

Filled in full name field with 'Binita Sharma' on #full_name
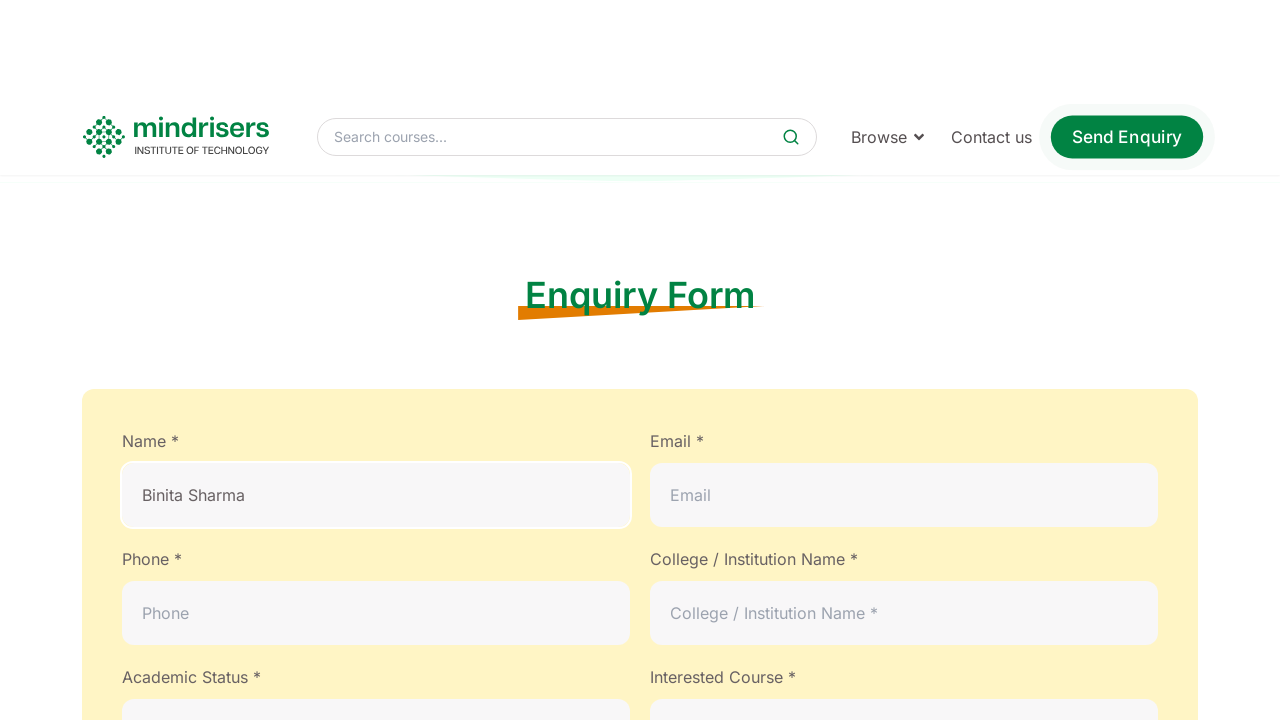

Filled in email field with 'testuser2024@example.com' on #email
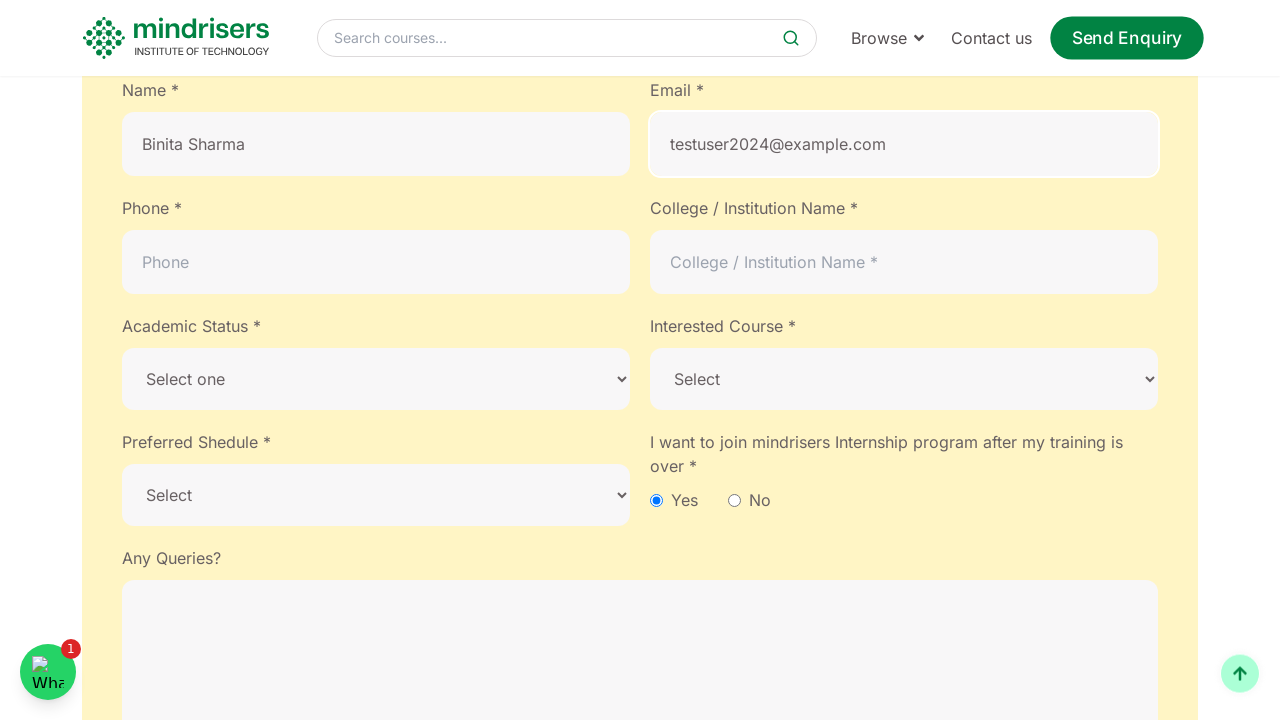

Filled in college field with 'Central College' on #college
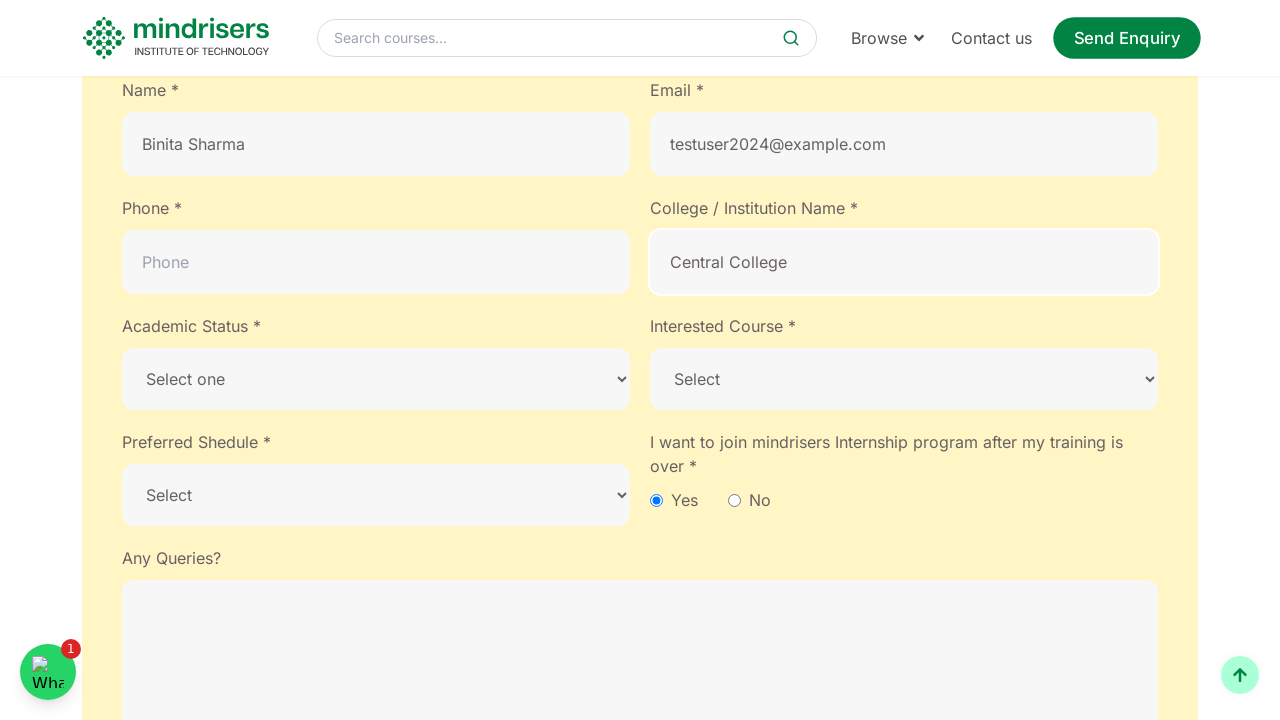

Filled in mobile number field with '9841234567' on #mobile_no
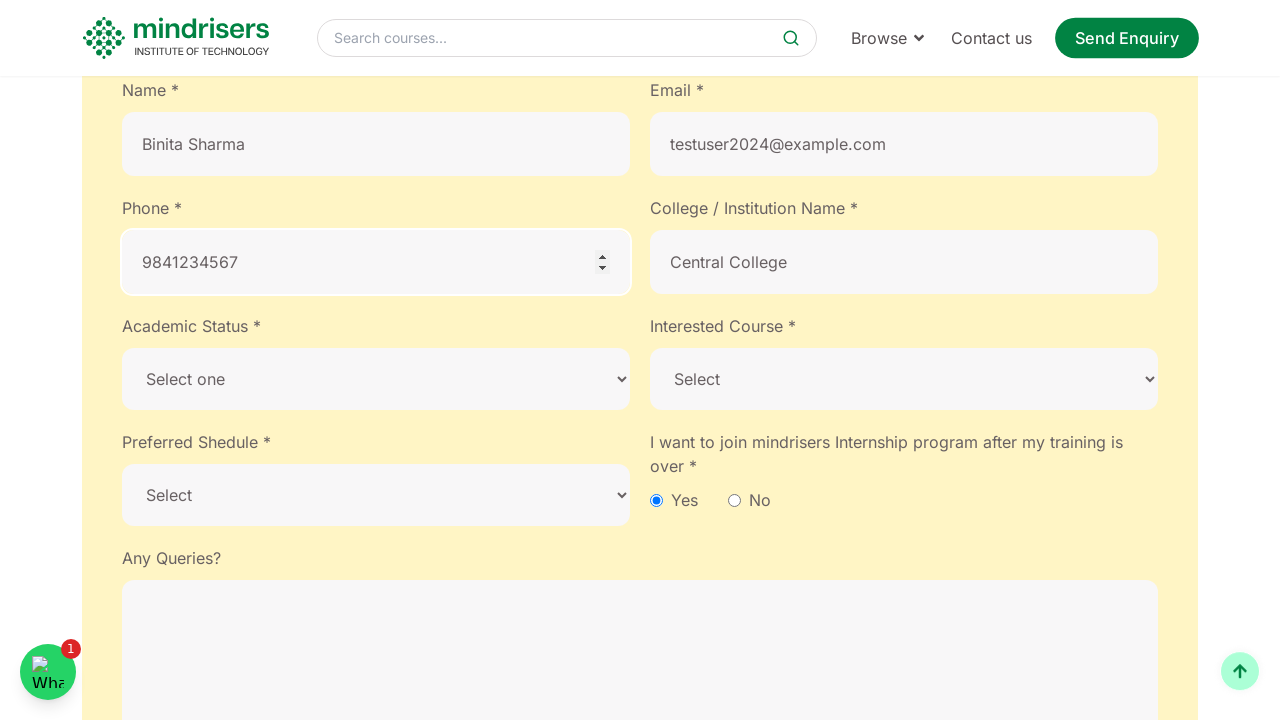

Selected qualification option at index 1 on #qualification
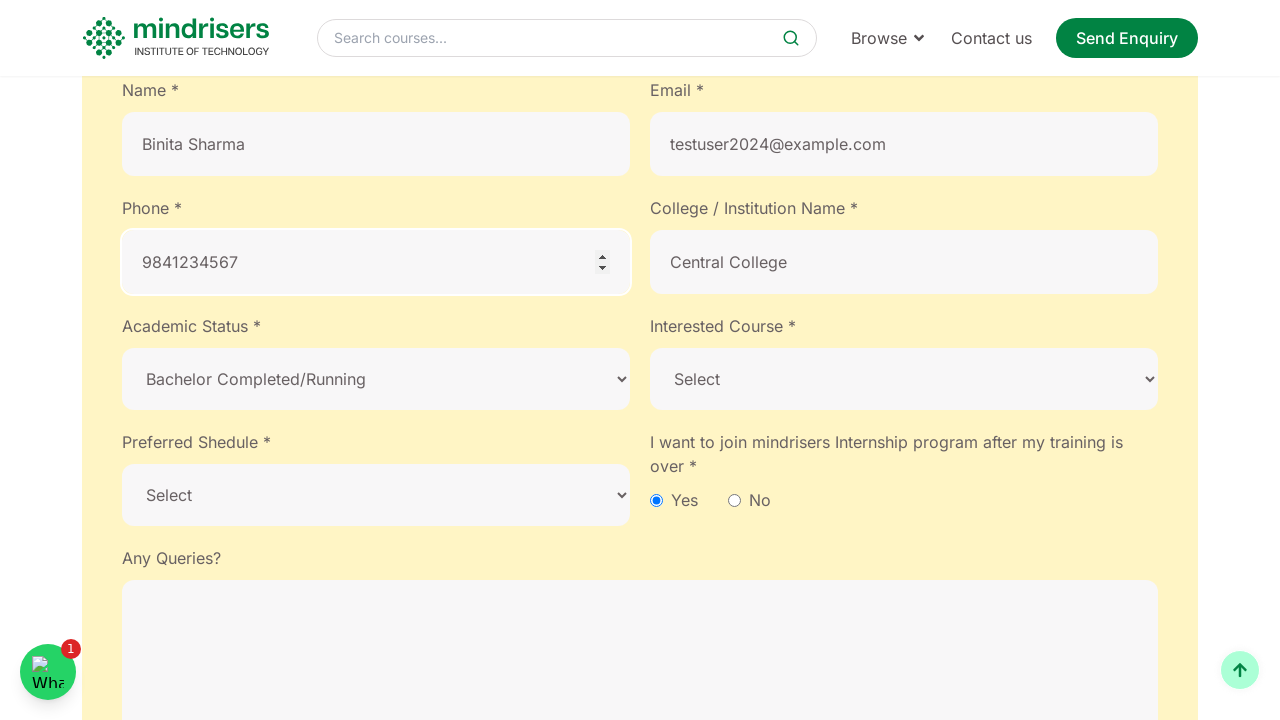

Selected course option at index 4 on #course
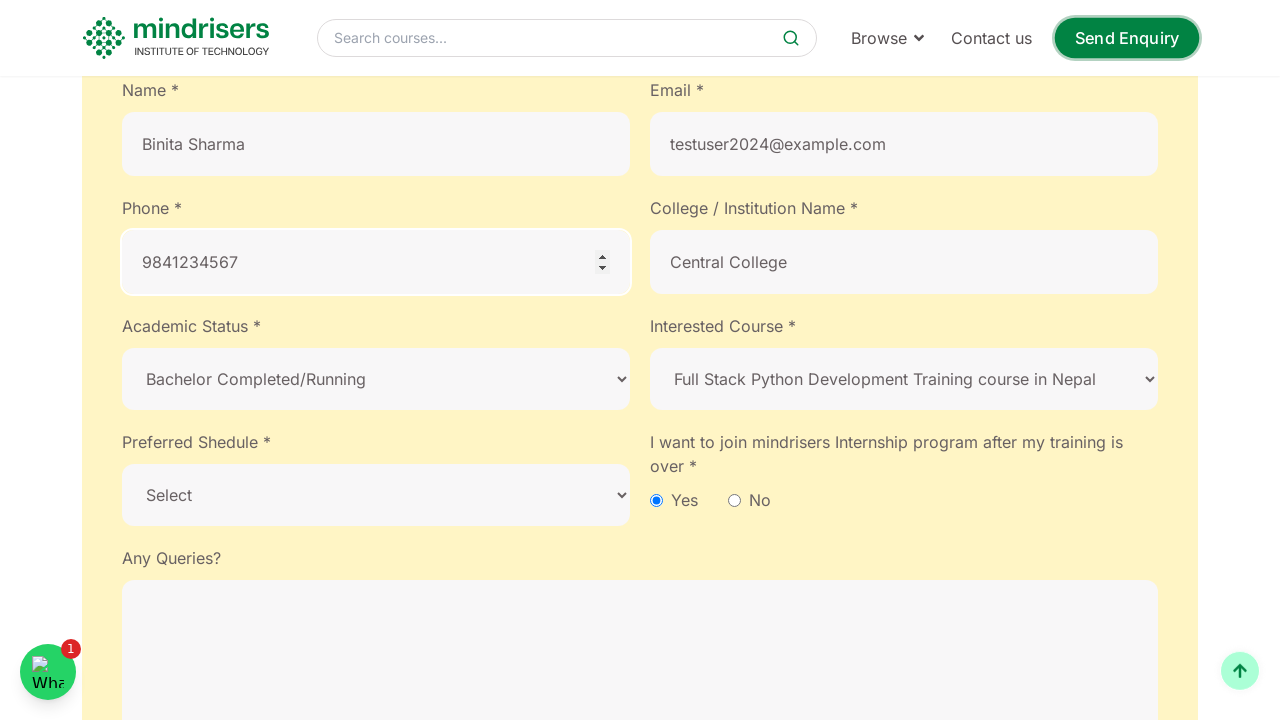

Selected class schedule option at index 1 on #shedule
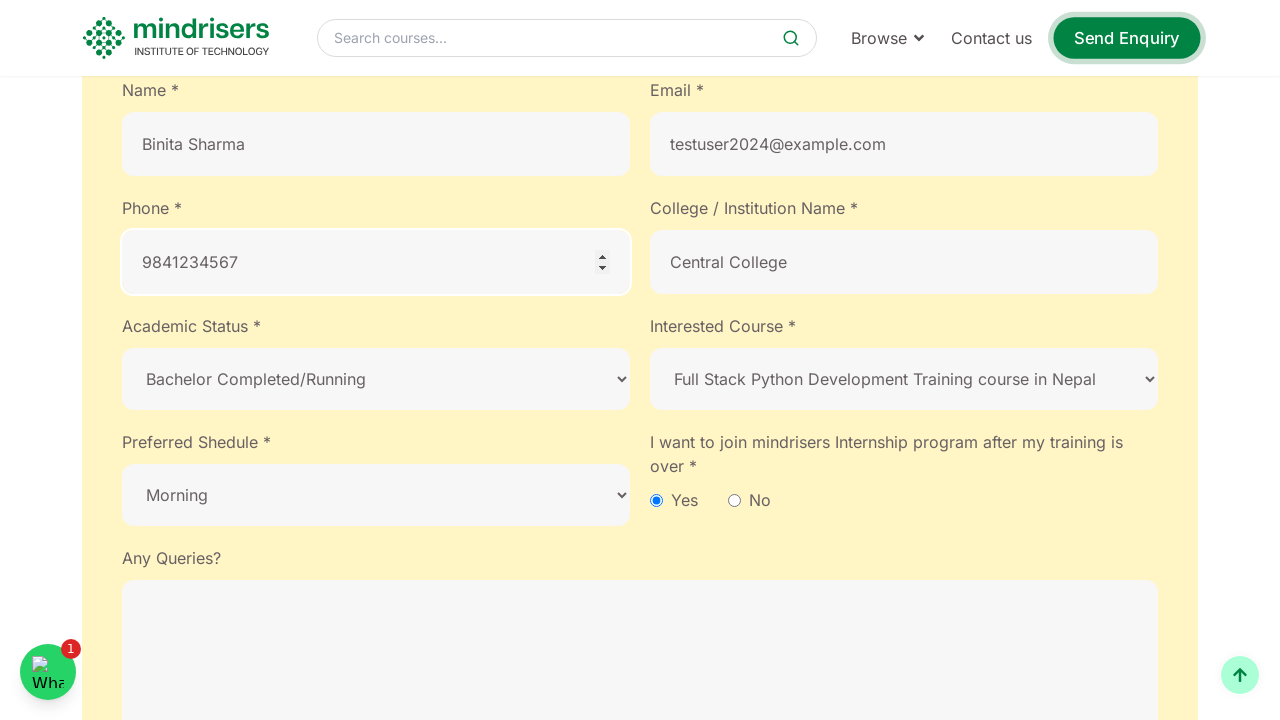

Clicked internship program radio button (Yes option) at (656, 500) on #remarks-yes
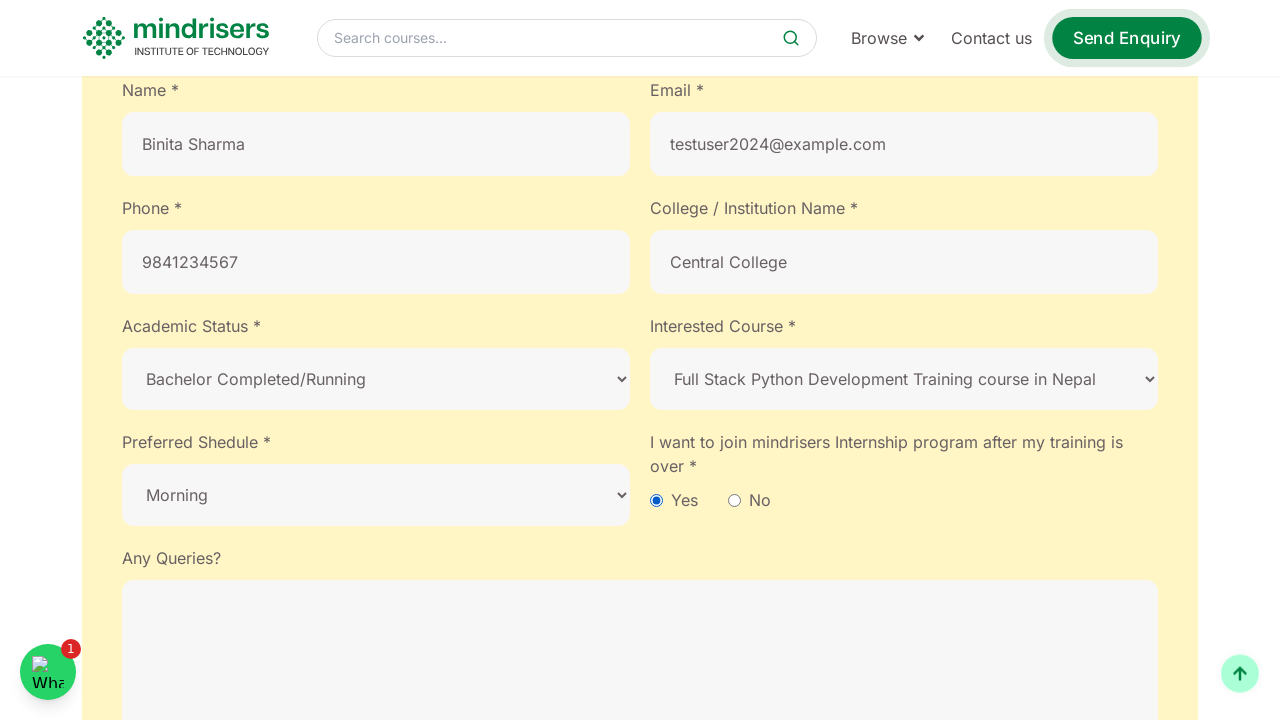

Filled in questions field with 'What are the class timings?' on #question
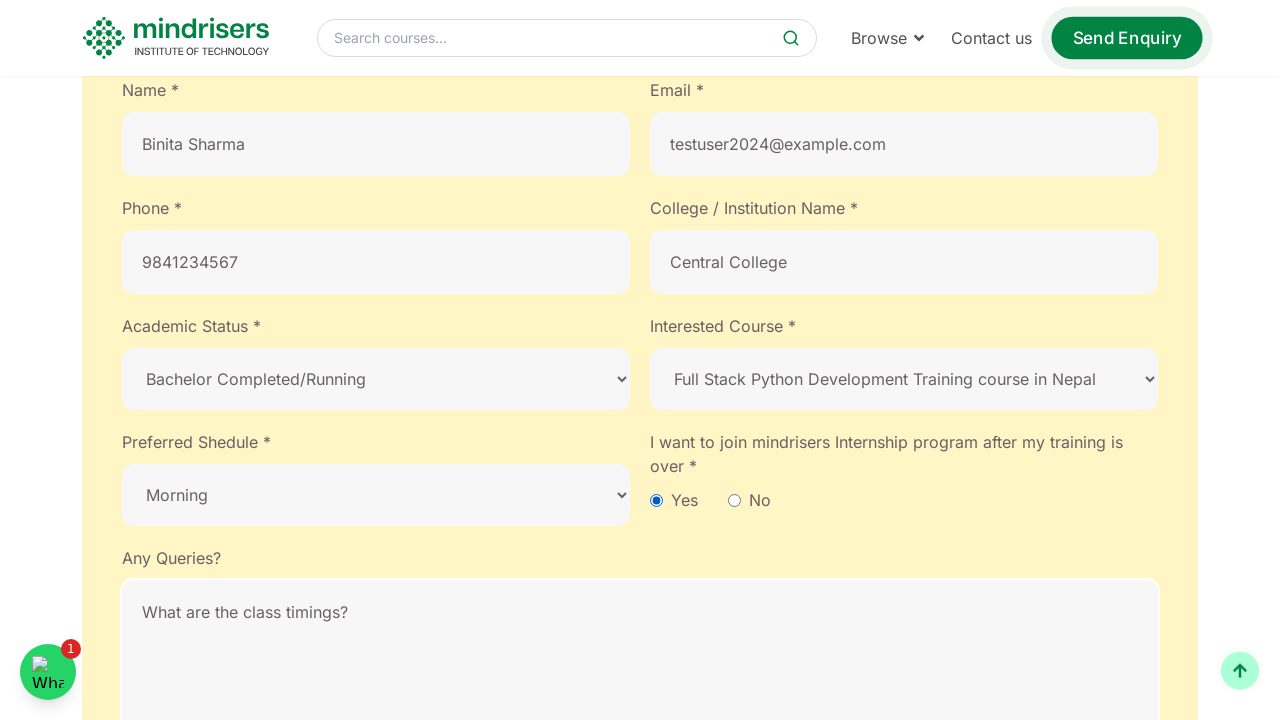

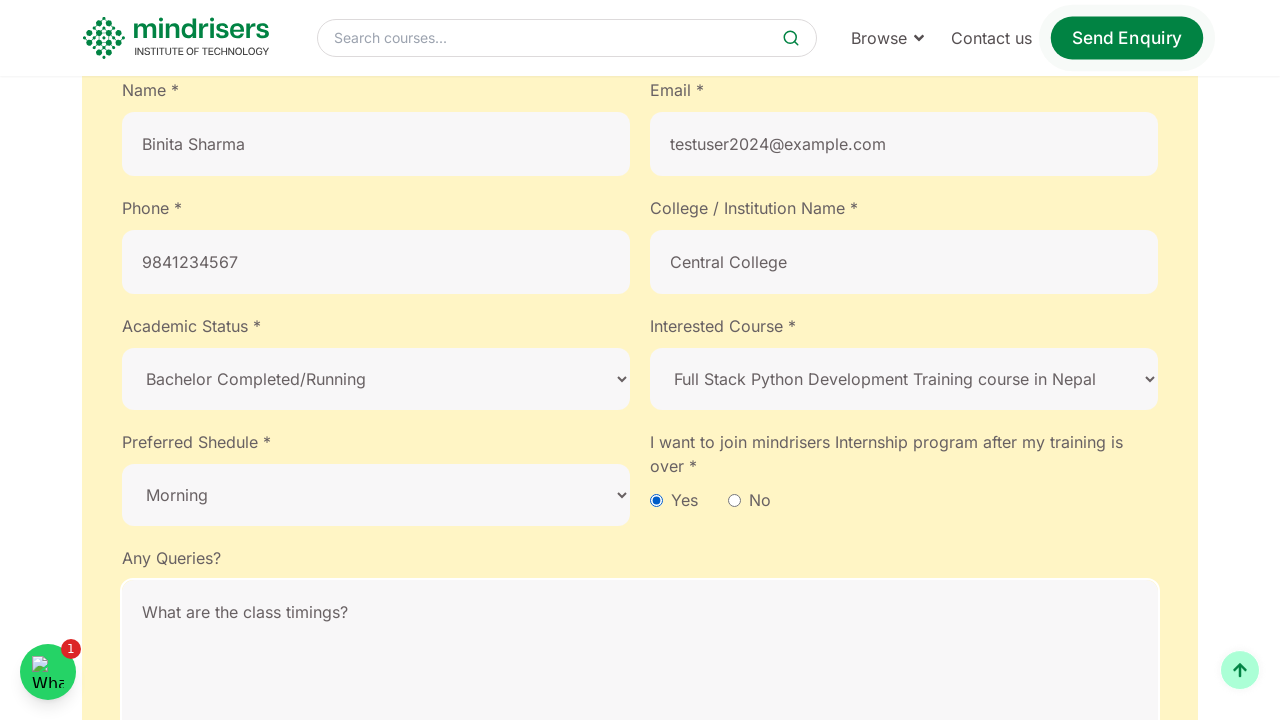